Navigates to actiTIME demo page and clicks the first anchor link found on the page using tagName locator

Starting URL: https://demo.actitime.com

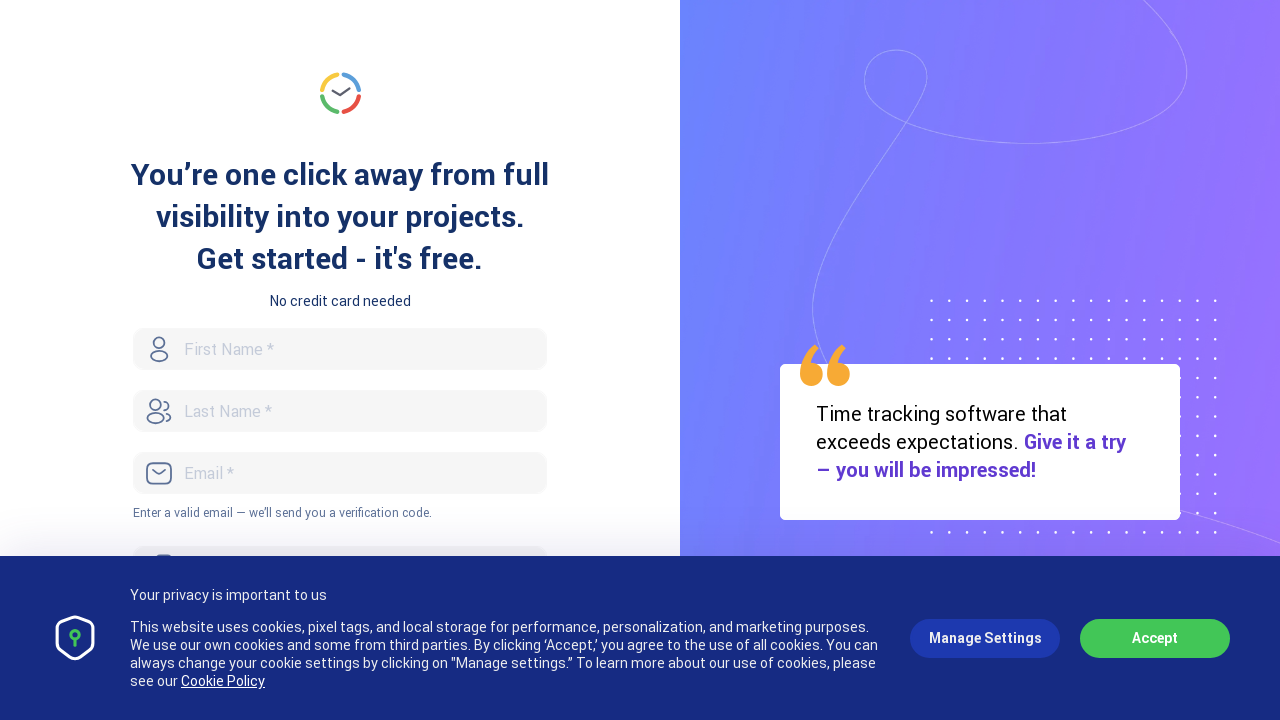

Navigated to actiTIME demo page
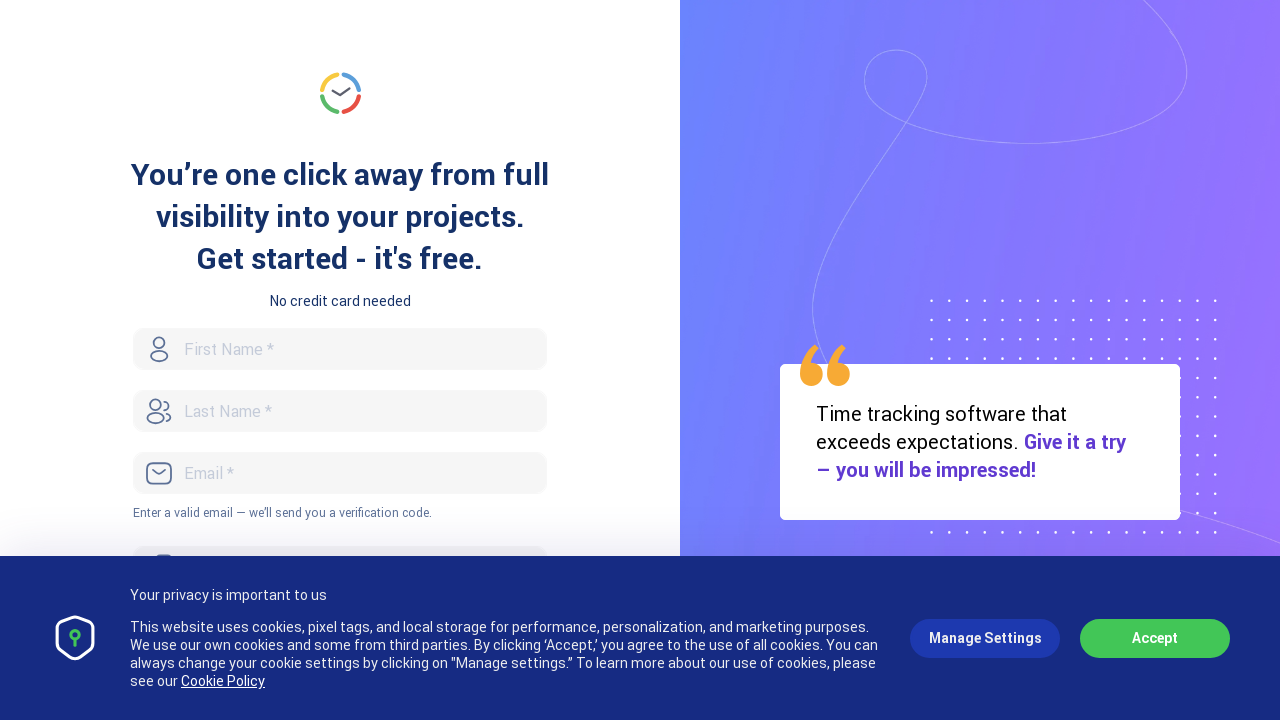

Clicked the first anchor link found on the page using tagName locator at (340, 93) on a >> nth=0
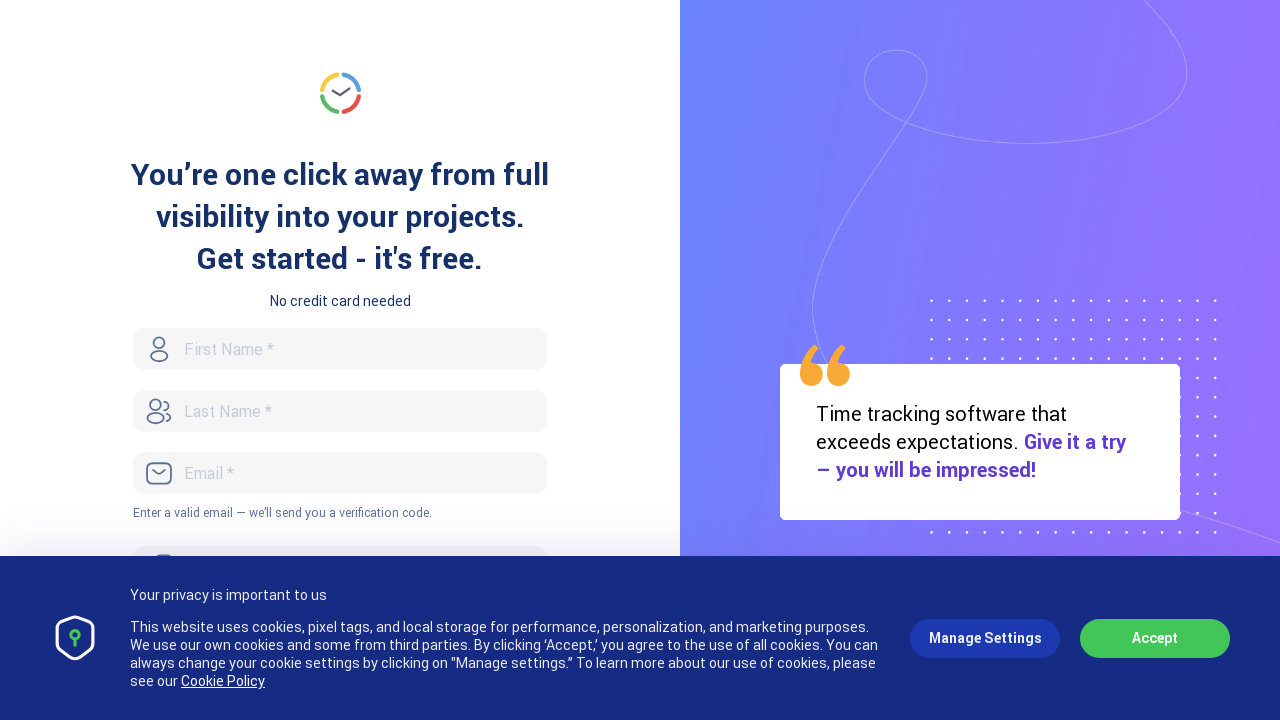

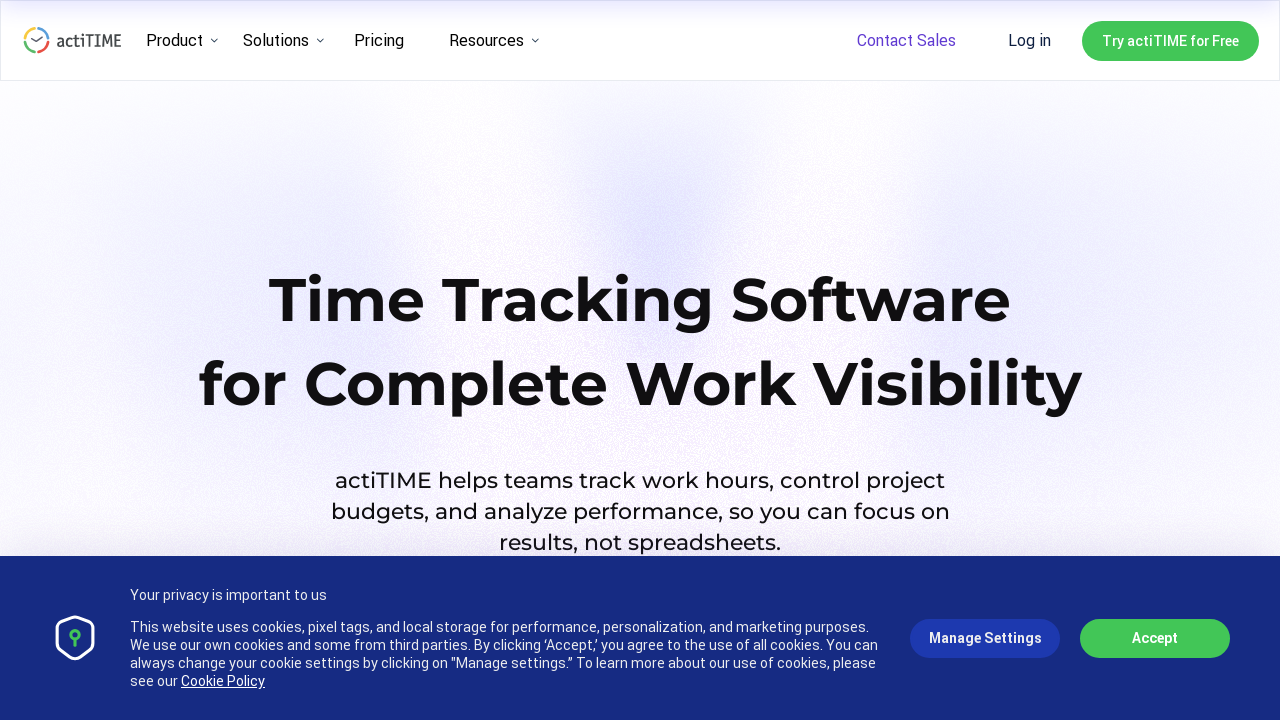